Tests dropdown select functionality by selecting options using different methods (visible text, index, and value) and verifying the selected option

Starting URL: https://demoqa.com/select-menu

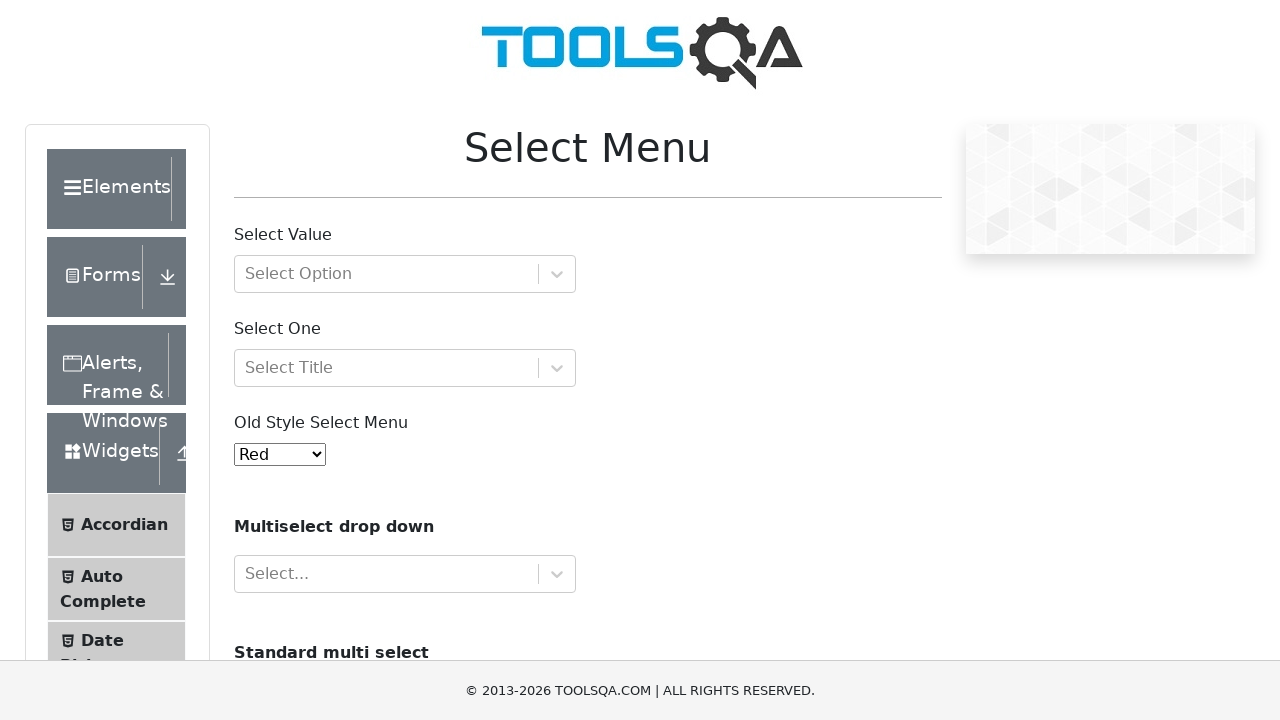

Retrieved initial dropdown value
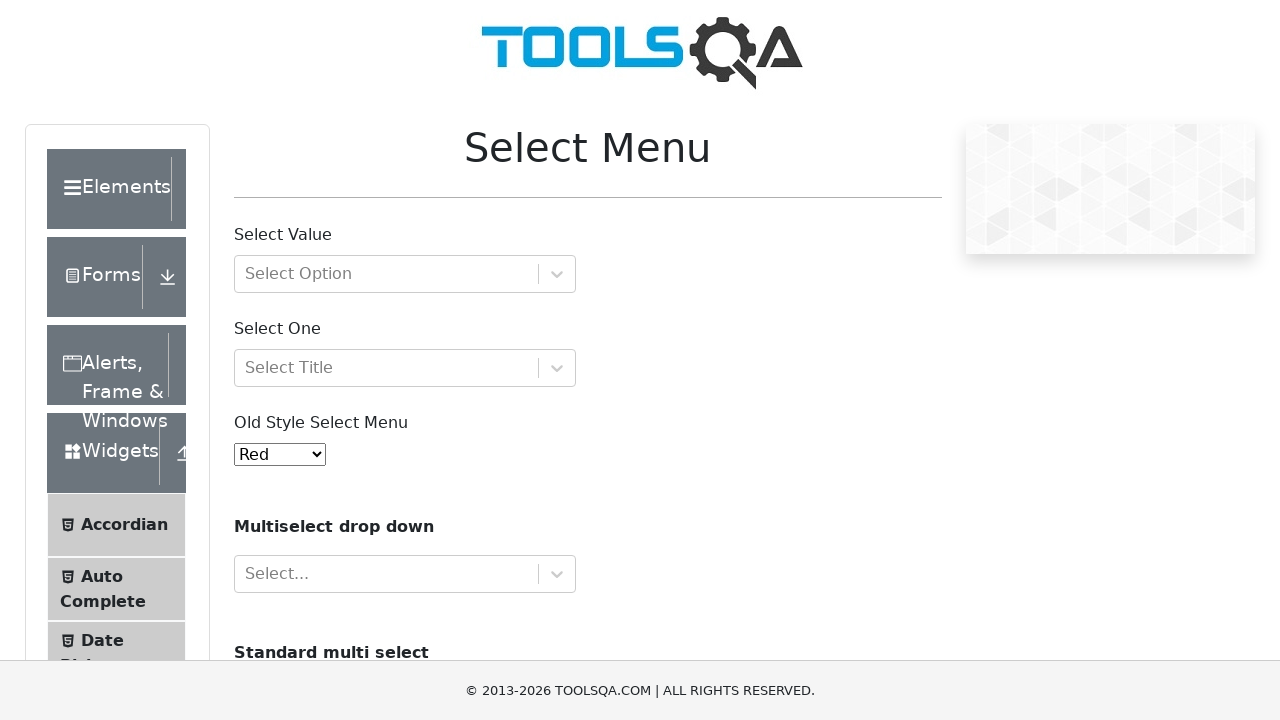

Verified initial selected option is 'Red'
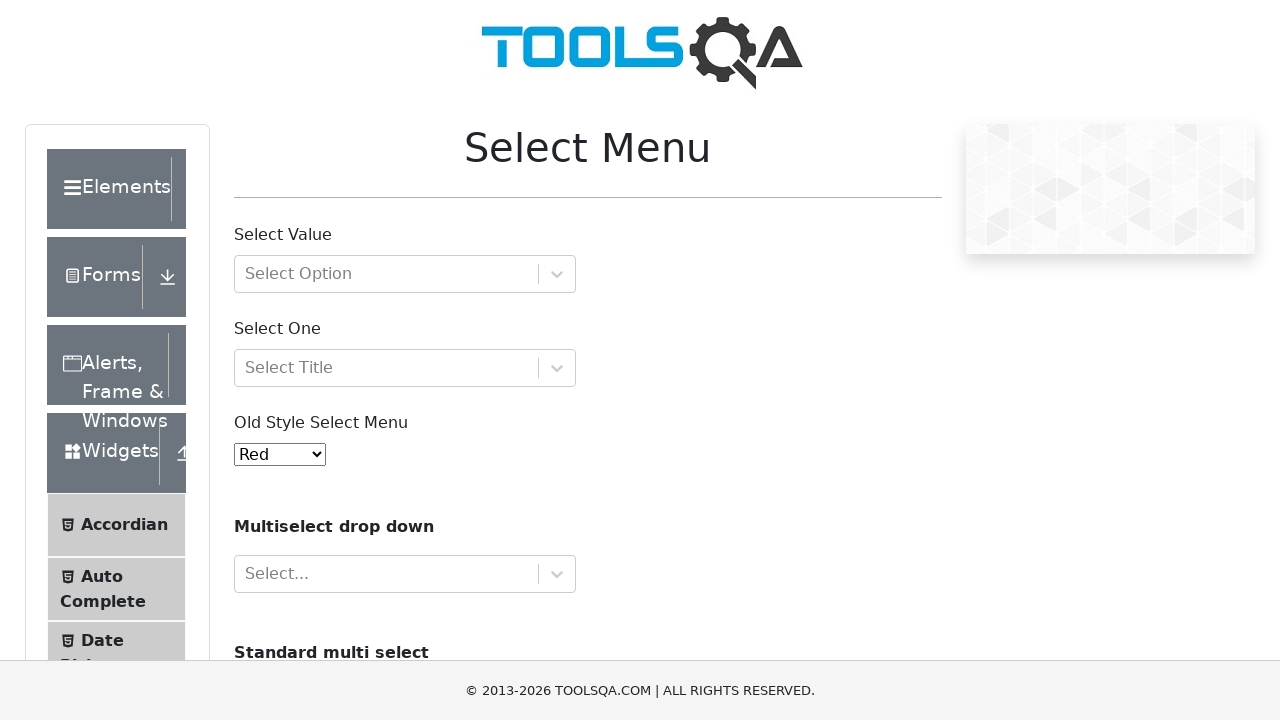

Selected 'Black' option by visible text on #oldSelectMenu
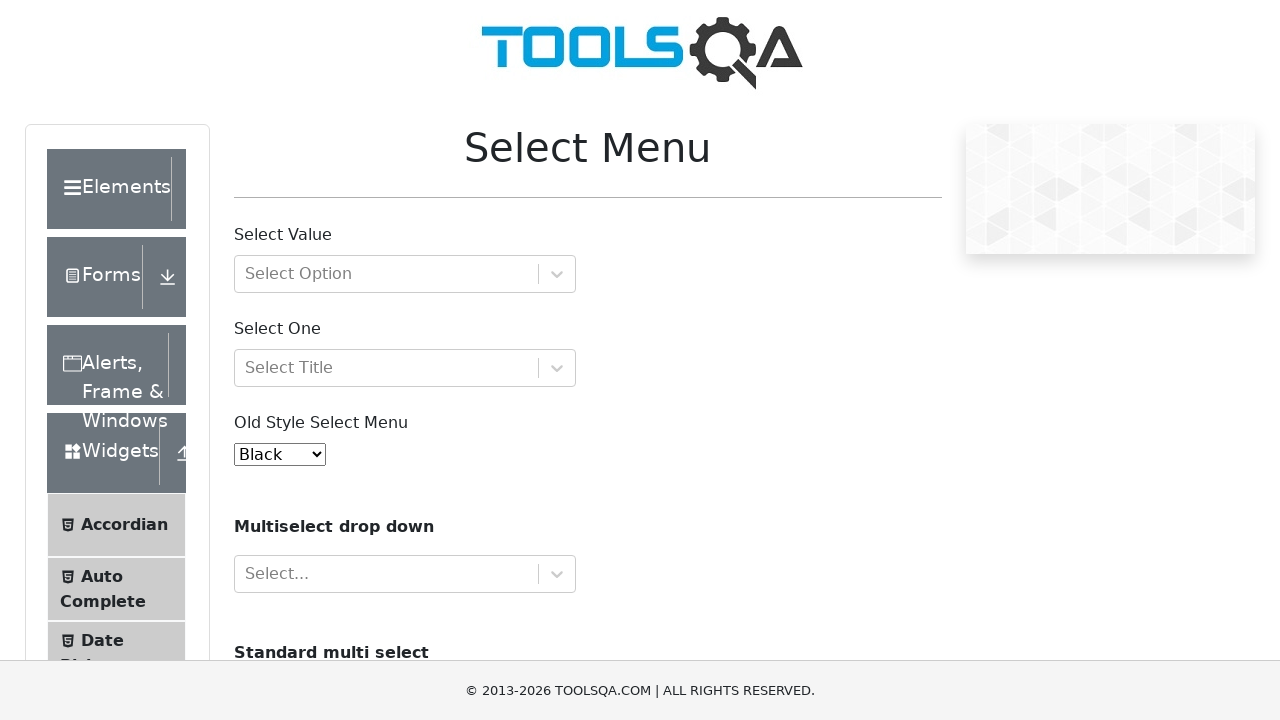

Retrieved selected dropdown value after 'Black' selection
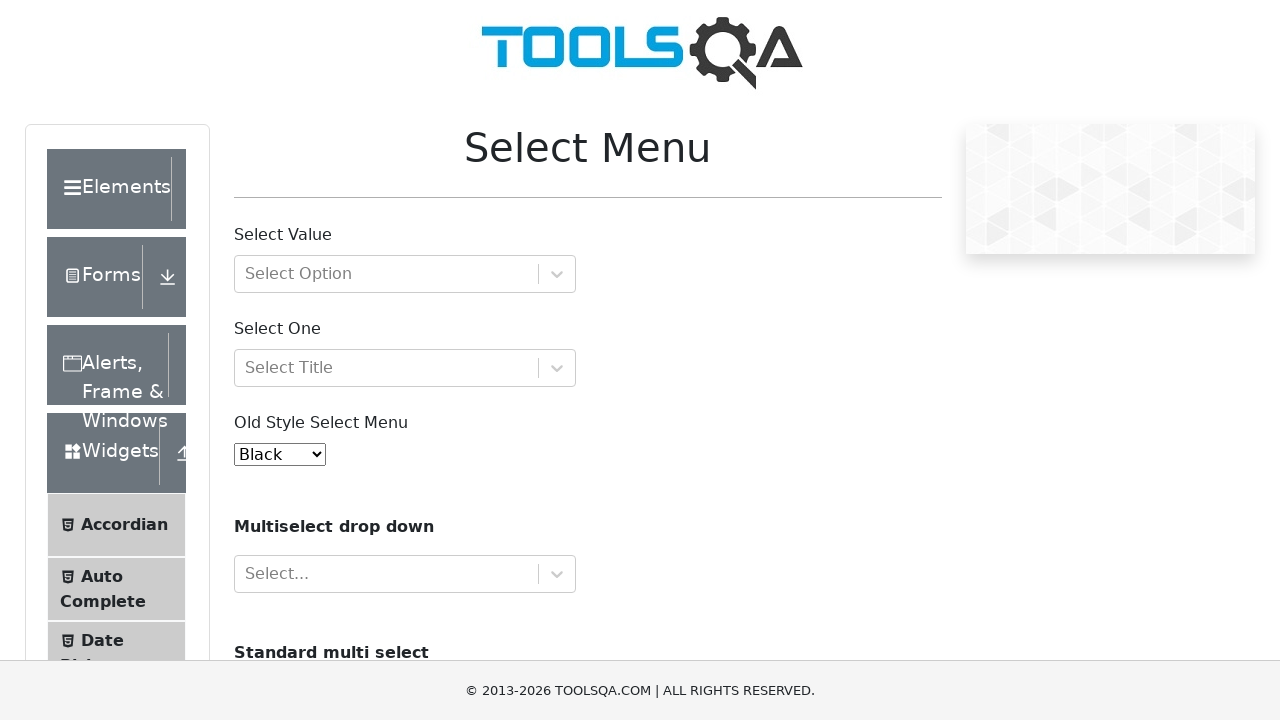

Verified 'Black' is now selected
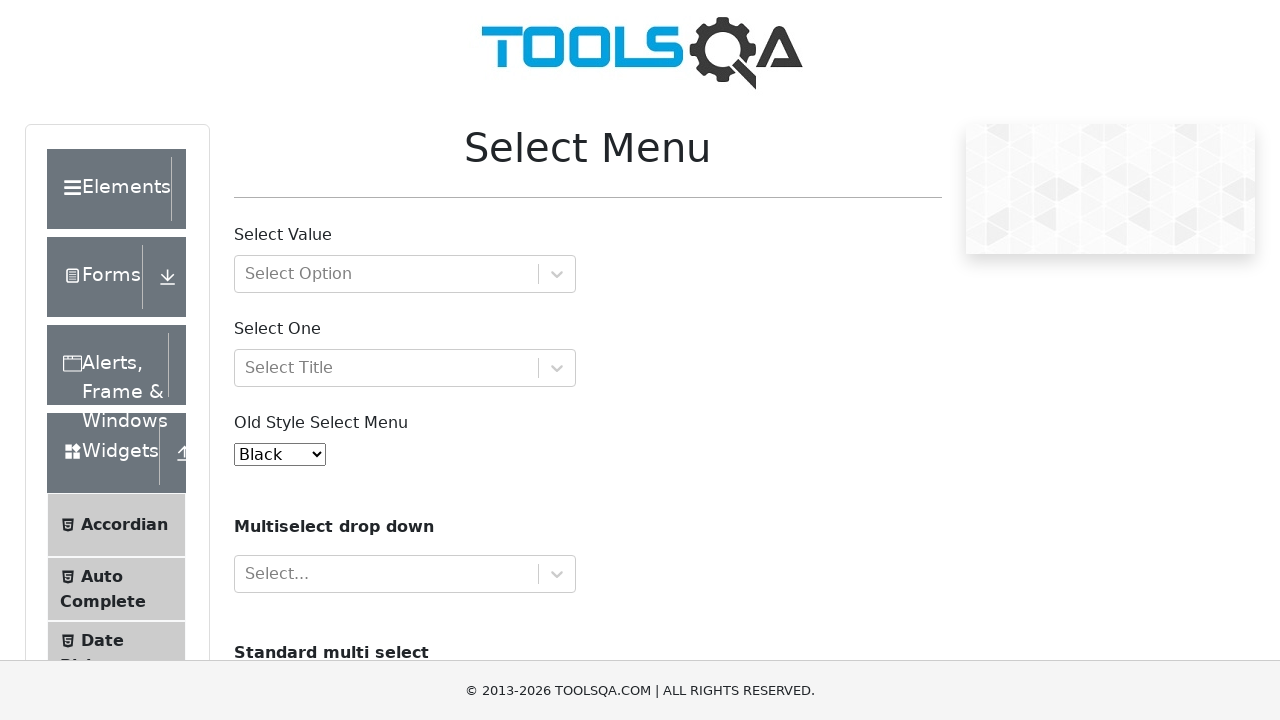

Selected option at index 6 ('White') on #oldSelectMenu
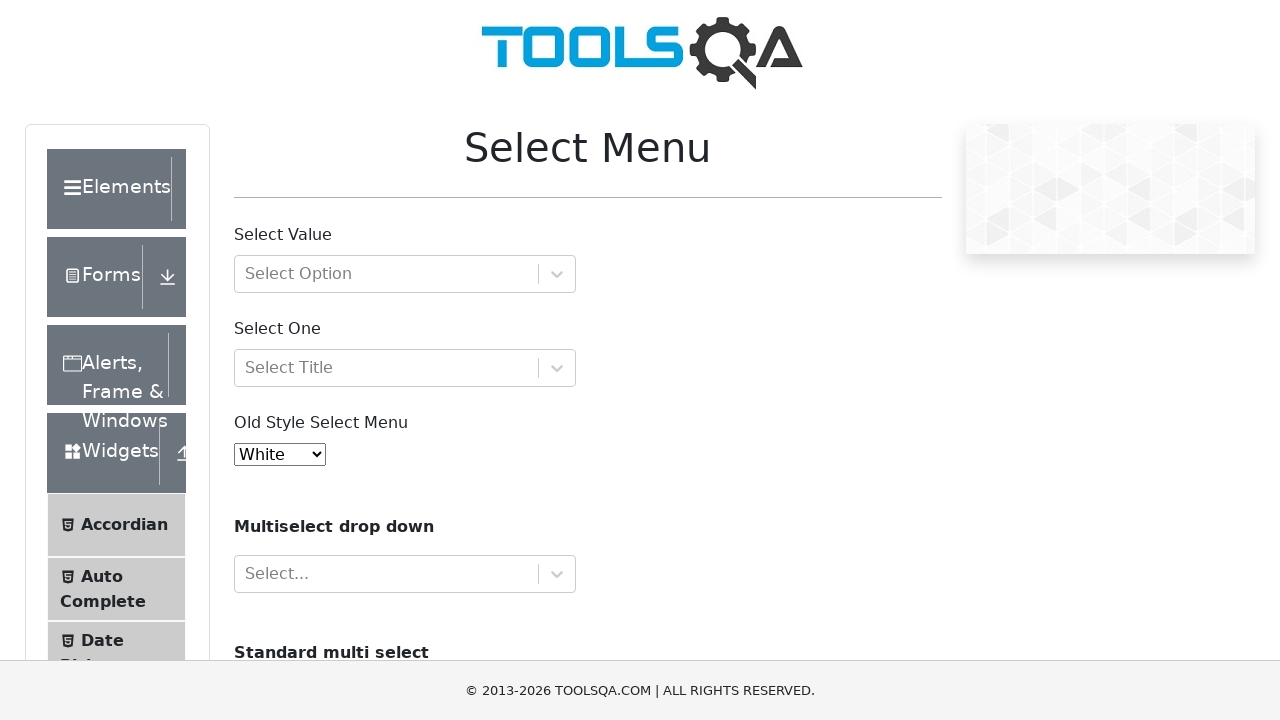

Retrieved selected dropdown value after index selection
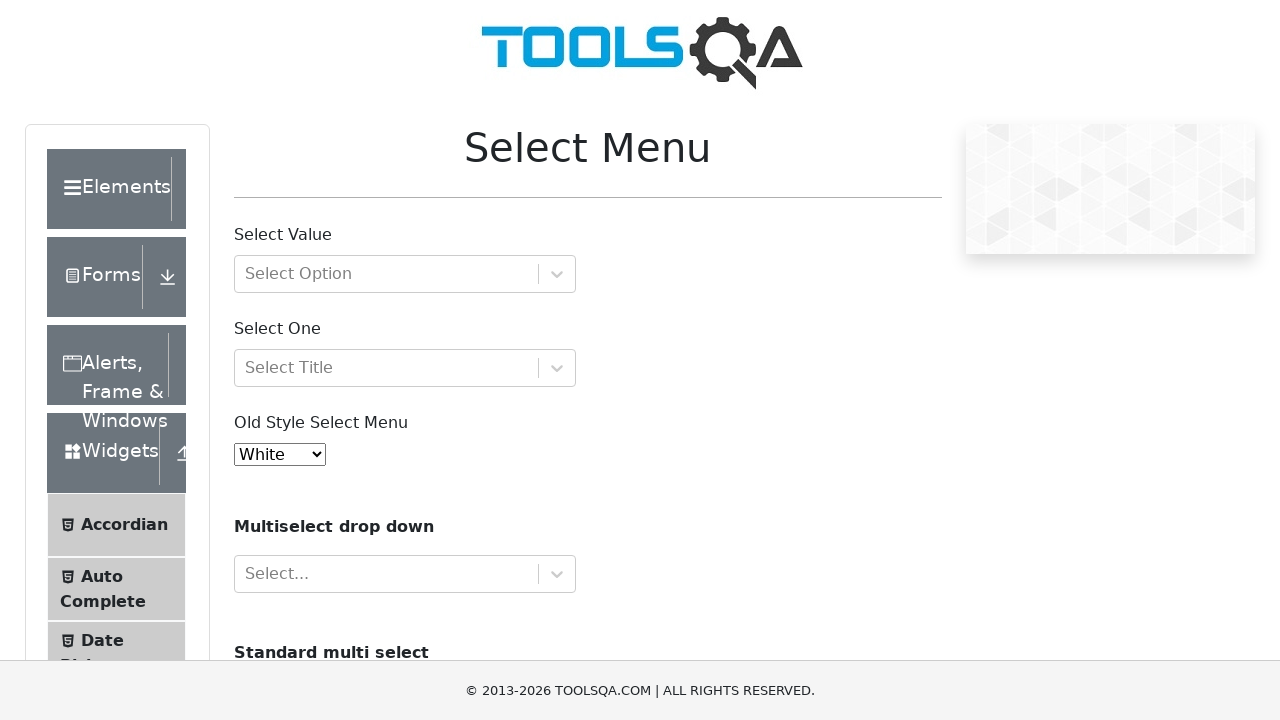

Verified 'White' is now selected
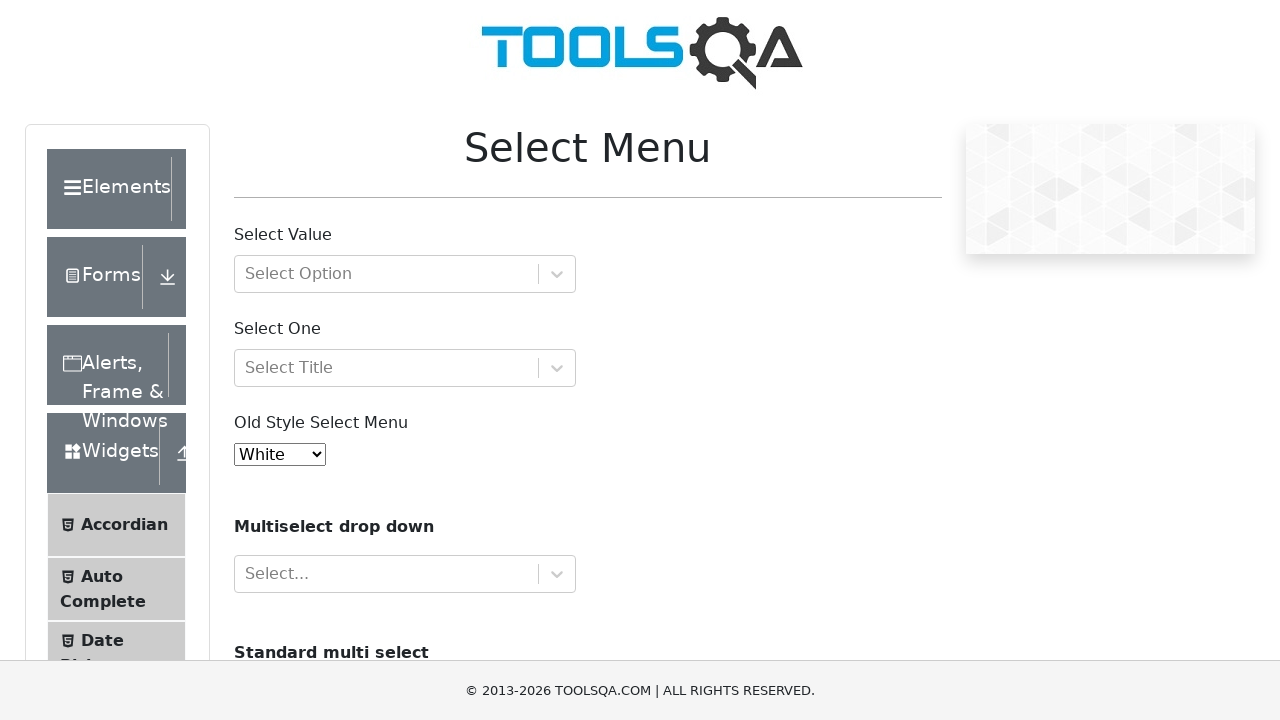

Selected option with value '3' ('Yellow') on #oldSelectMenu
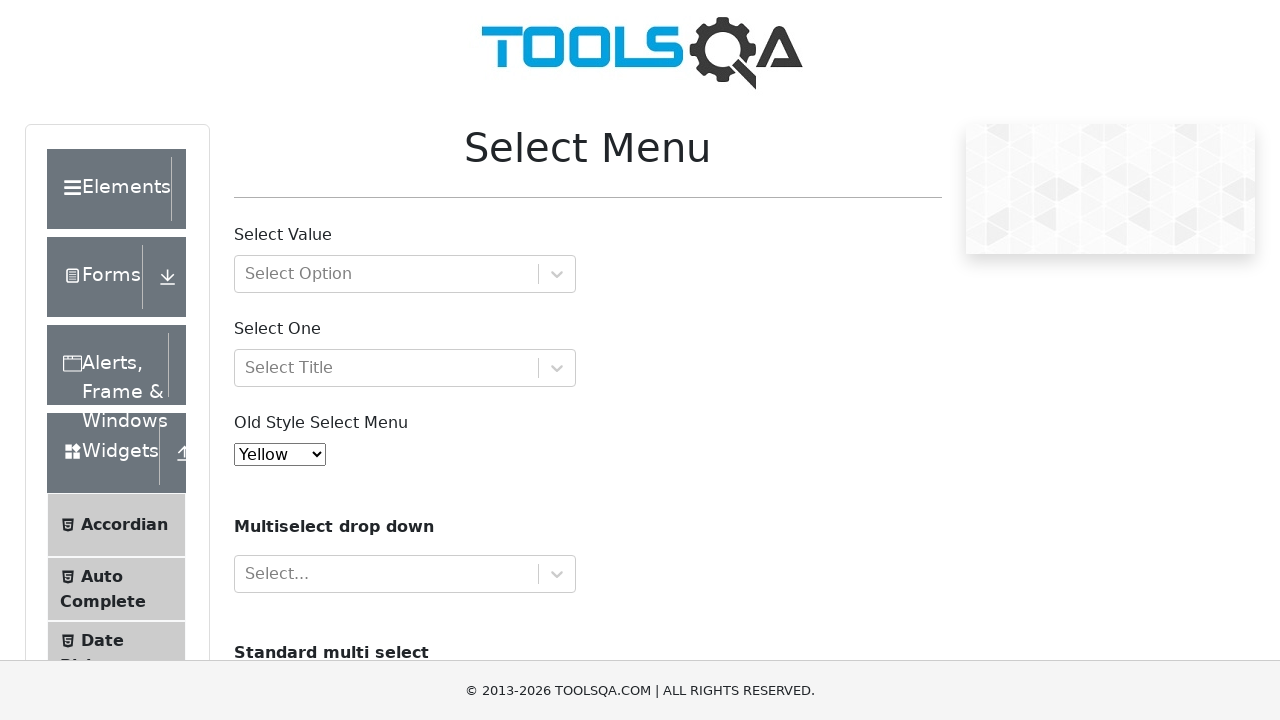

Retrieved selected dropdown value after value-based selection
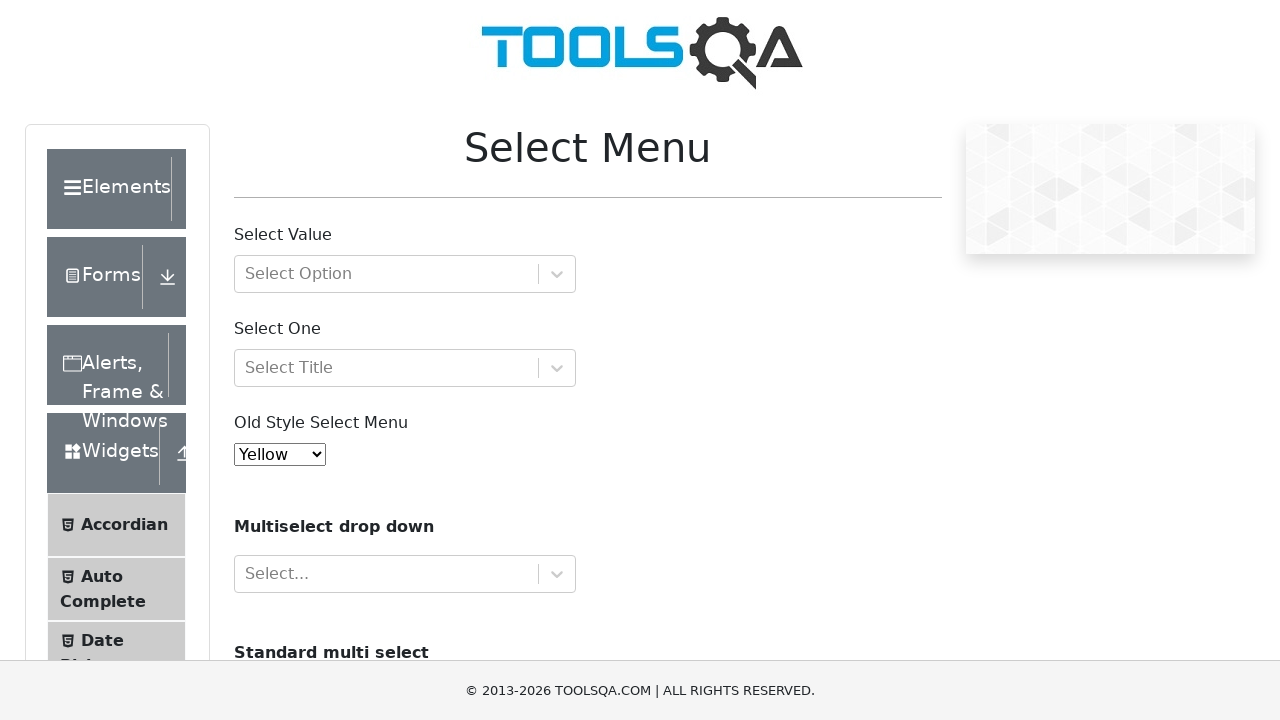

Verified 'Yellow' is now selected
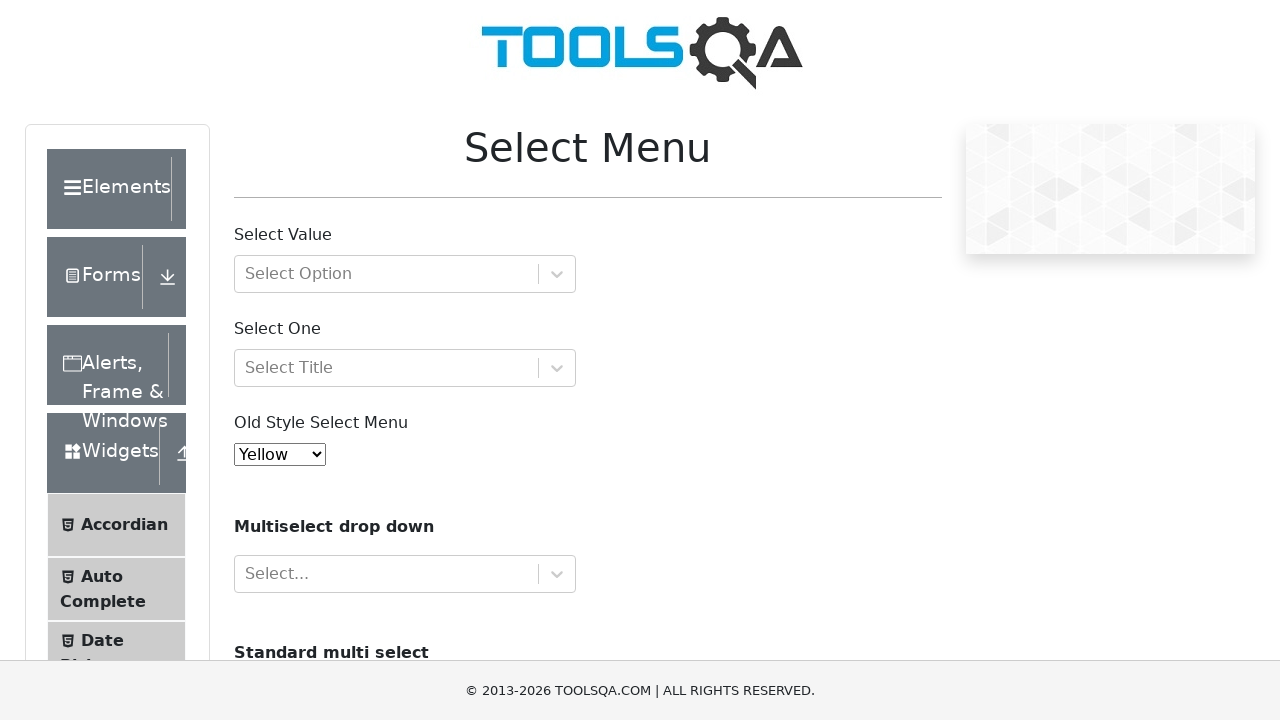

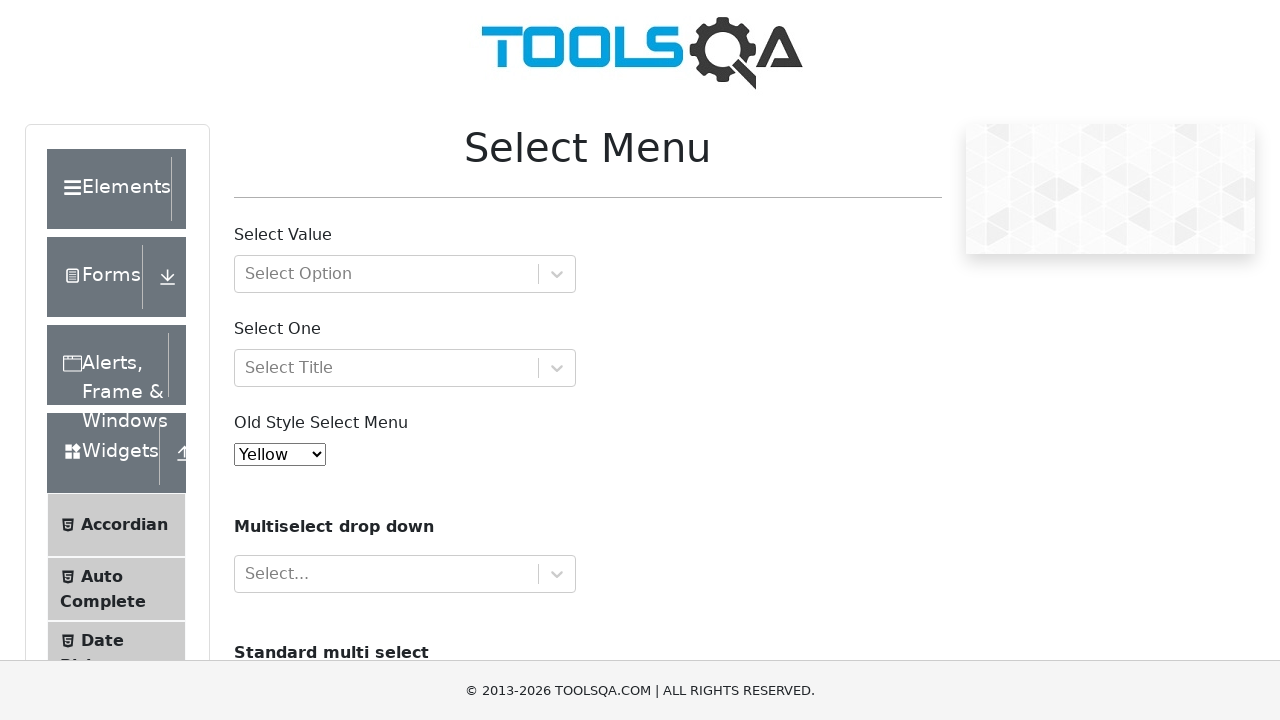